Tests dynamic properties on a page by waiting for buttons to become enabled, elements to become visible, and CSS color changes using various wait strategies

Starting URL: https://demoqa.com/dynamic-properties

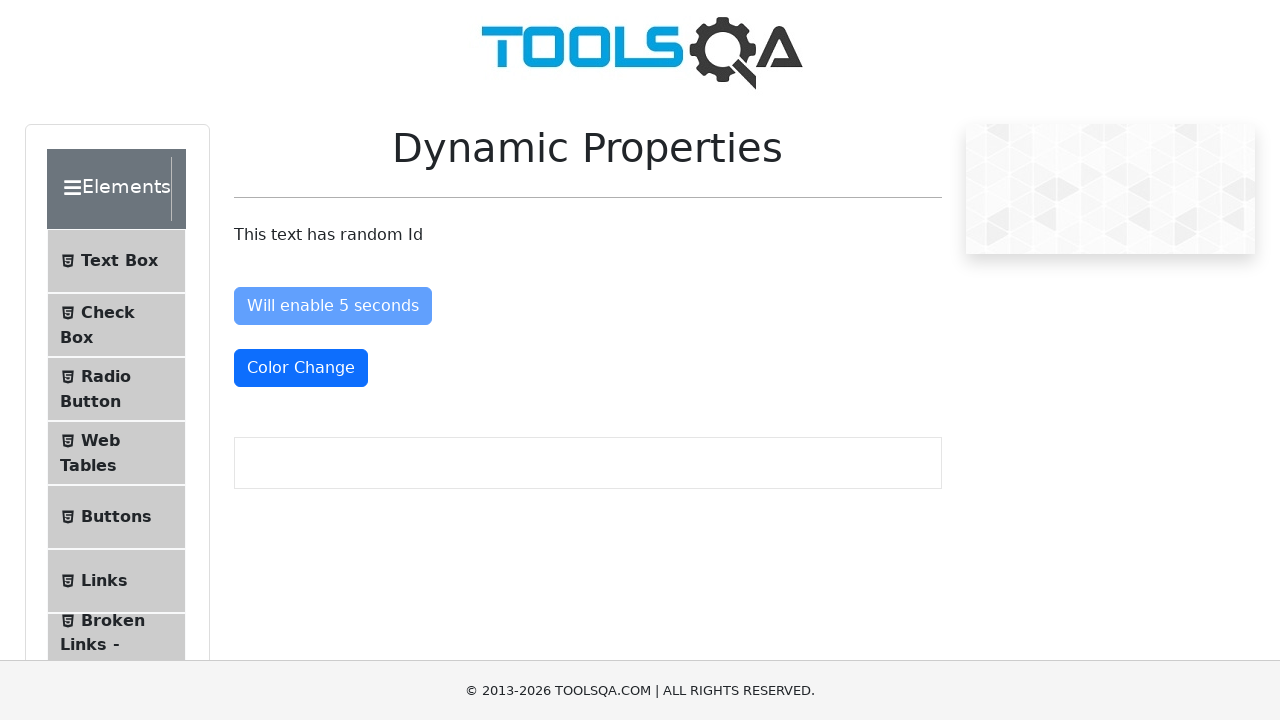

Waited for 'Enable After' button to become enabled
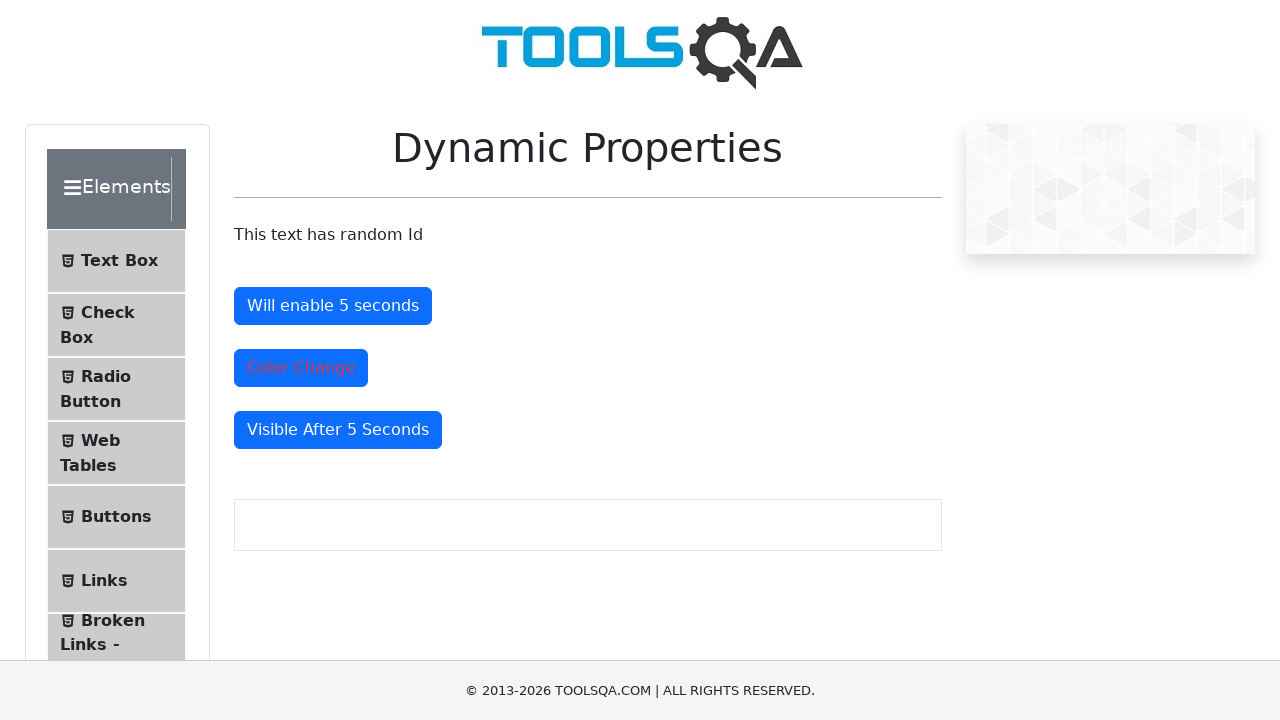

Verified 'Enable After' button is enabled
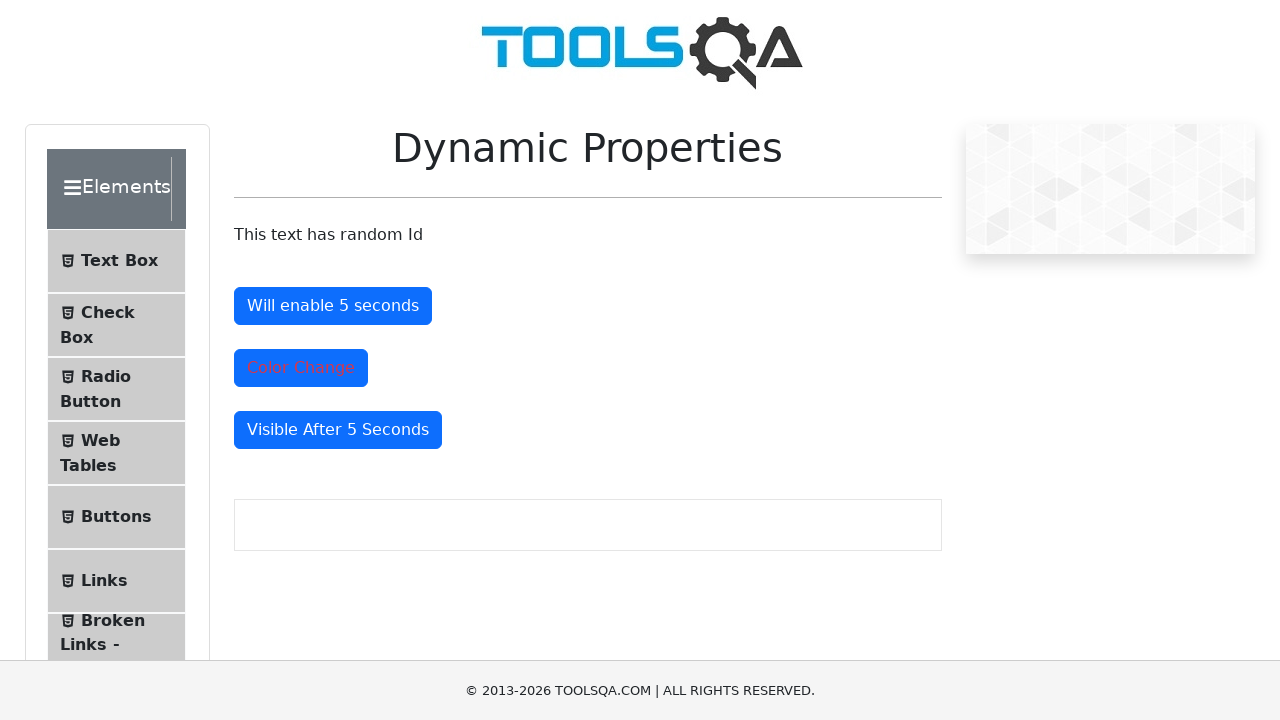

Reloaded the page
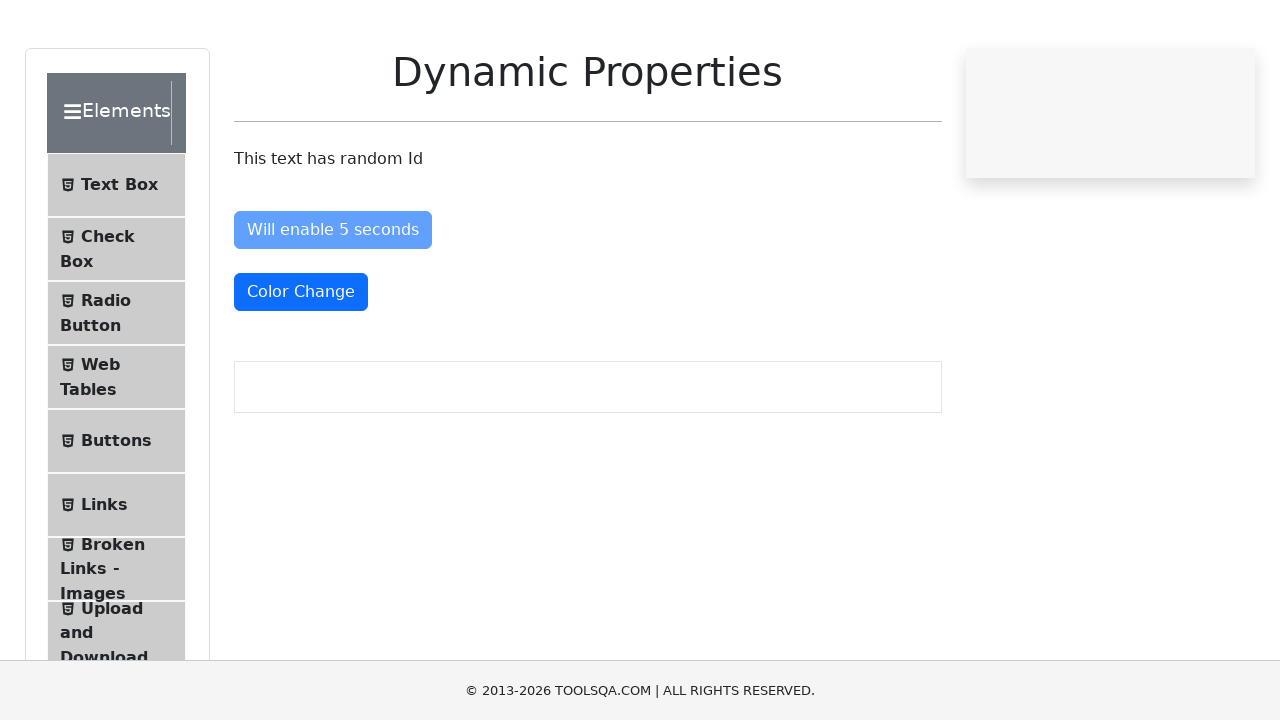

Waited for 'Visible After' button to become visible
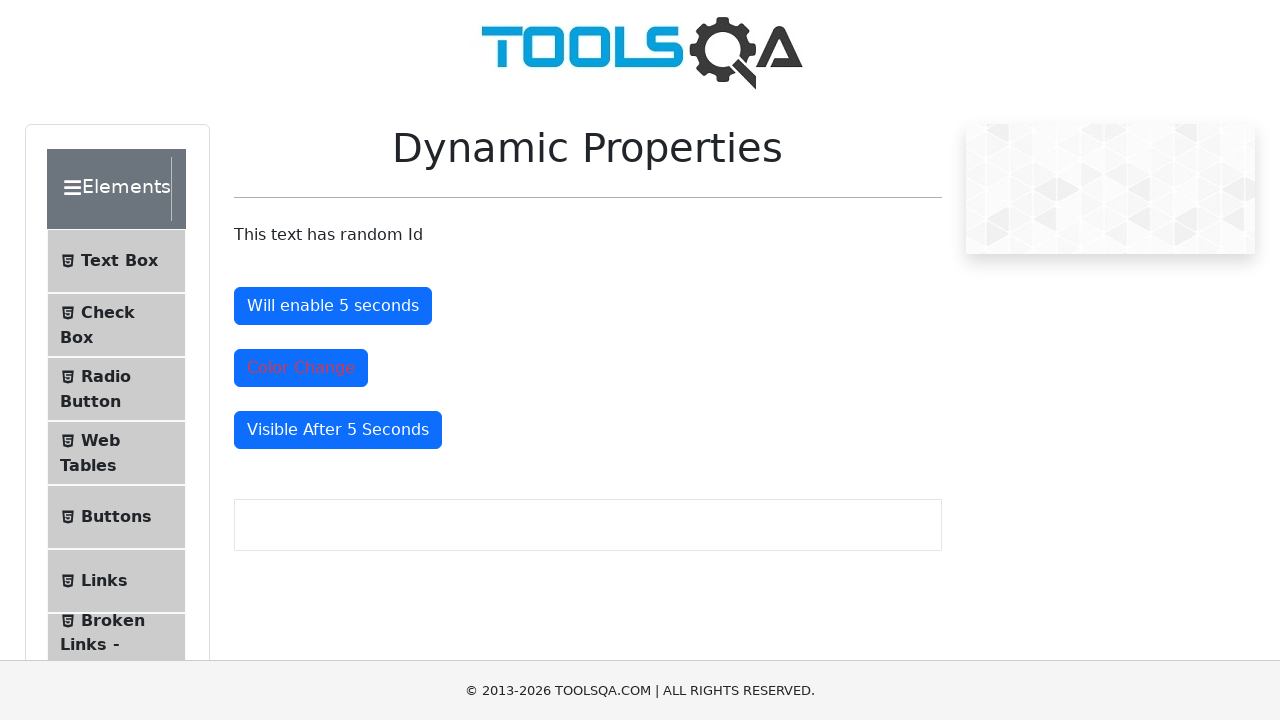

Verified 'Visible After' button is visible
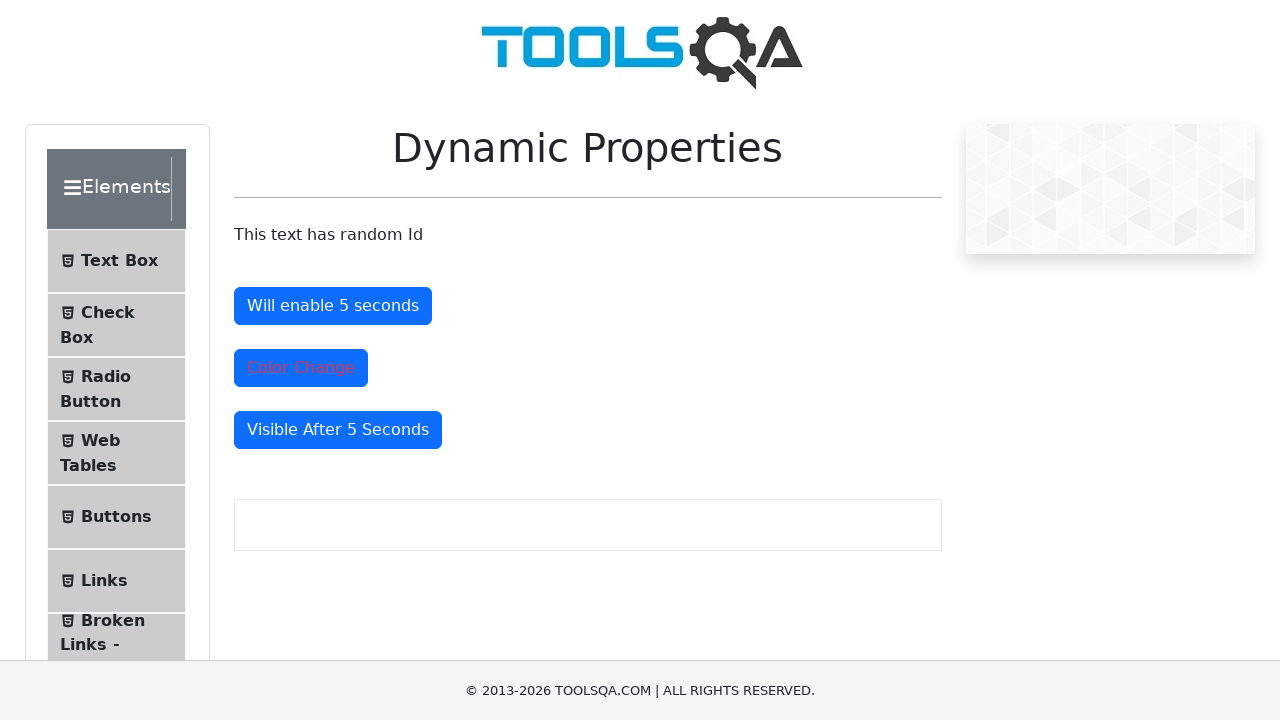

Reloaded the page again
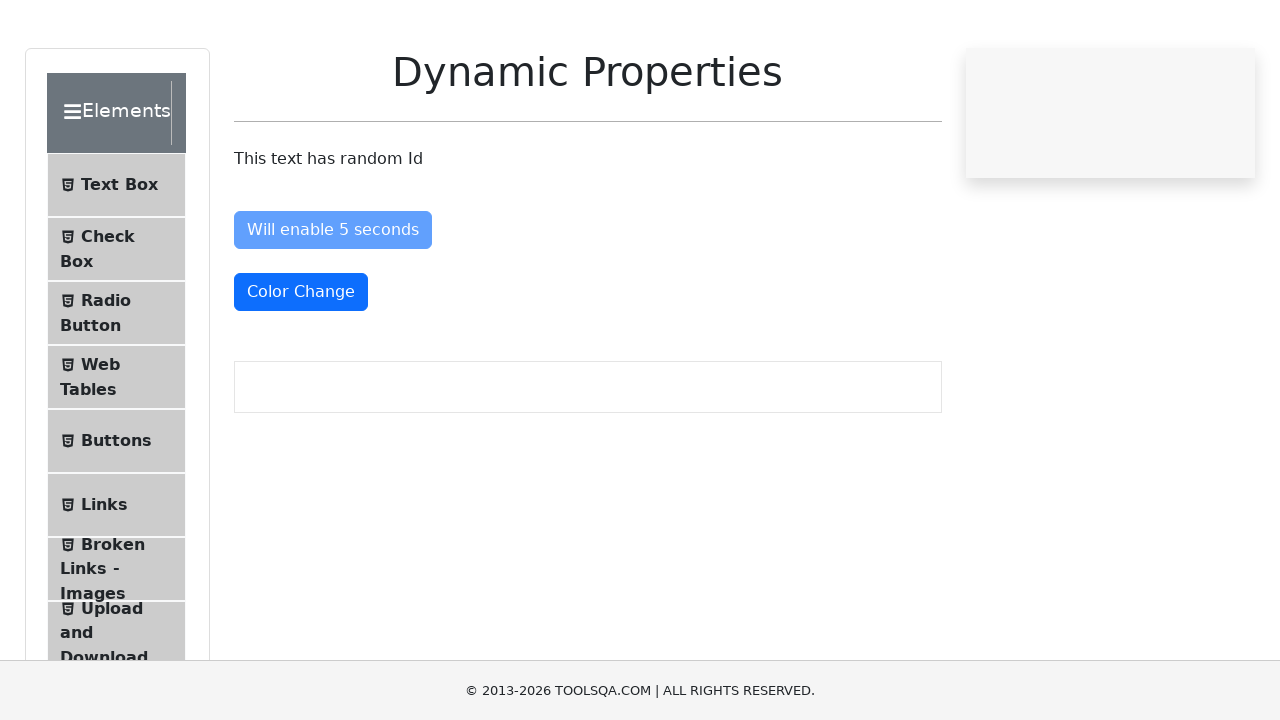

Waited for 'Color Change' button to change to red color
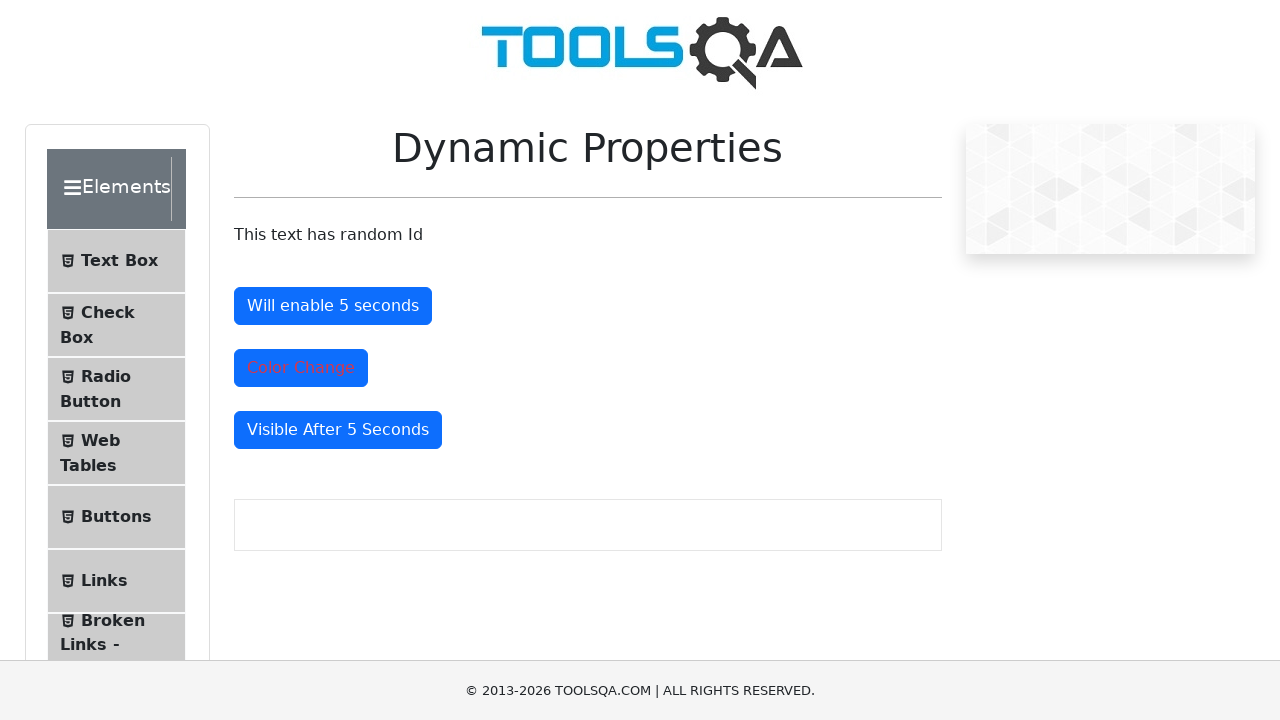

Retrieved computed color value of 'Color Change' button
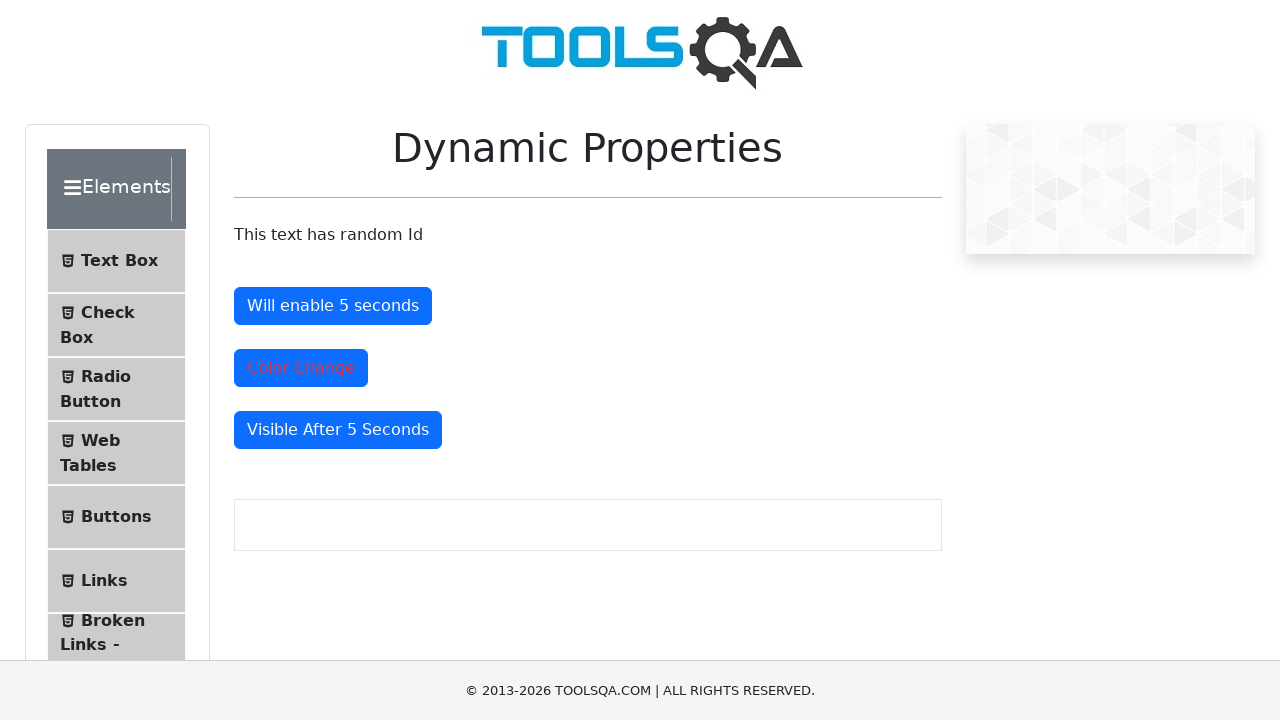

Verified color value is rgb(220, 53, 69) as expected
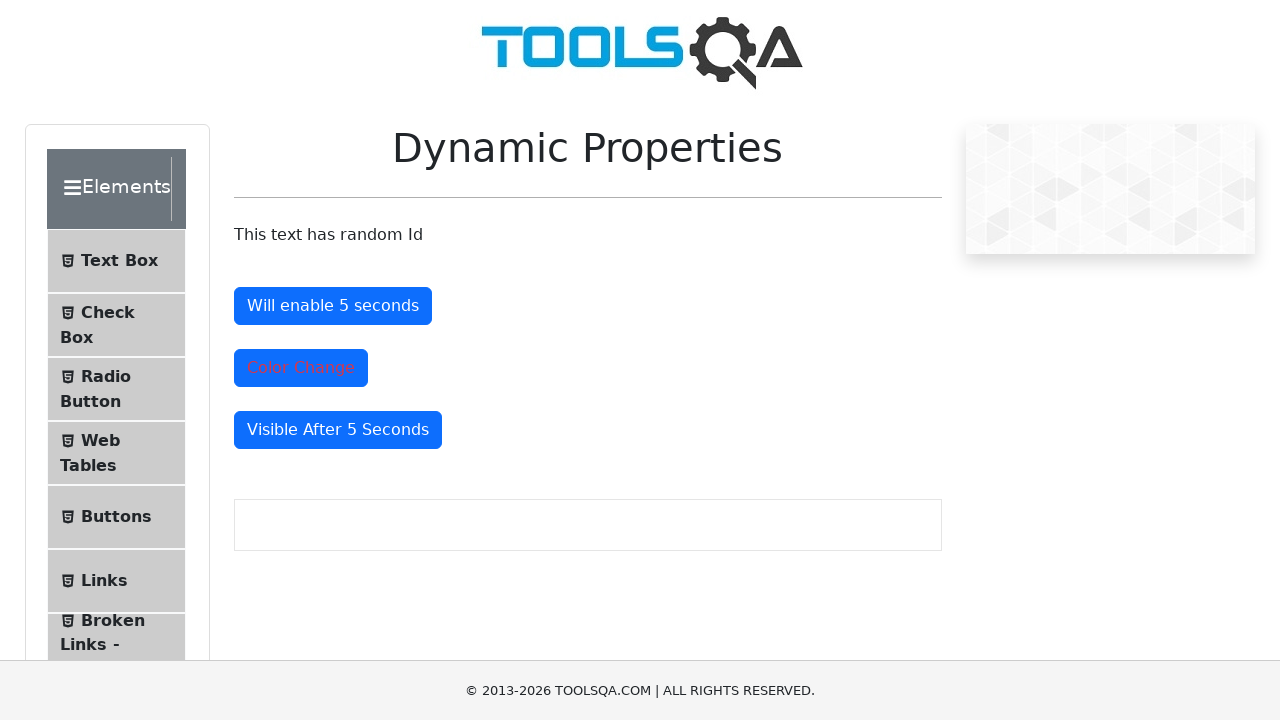

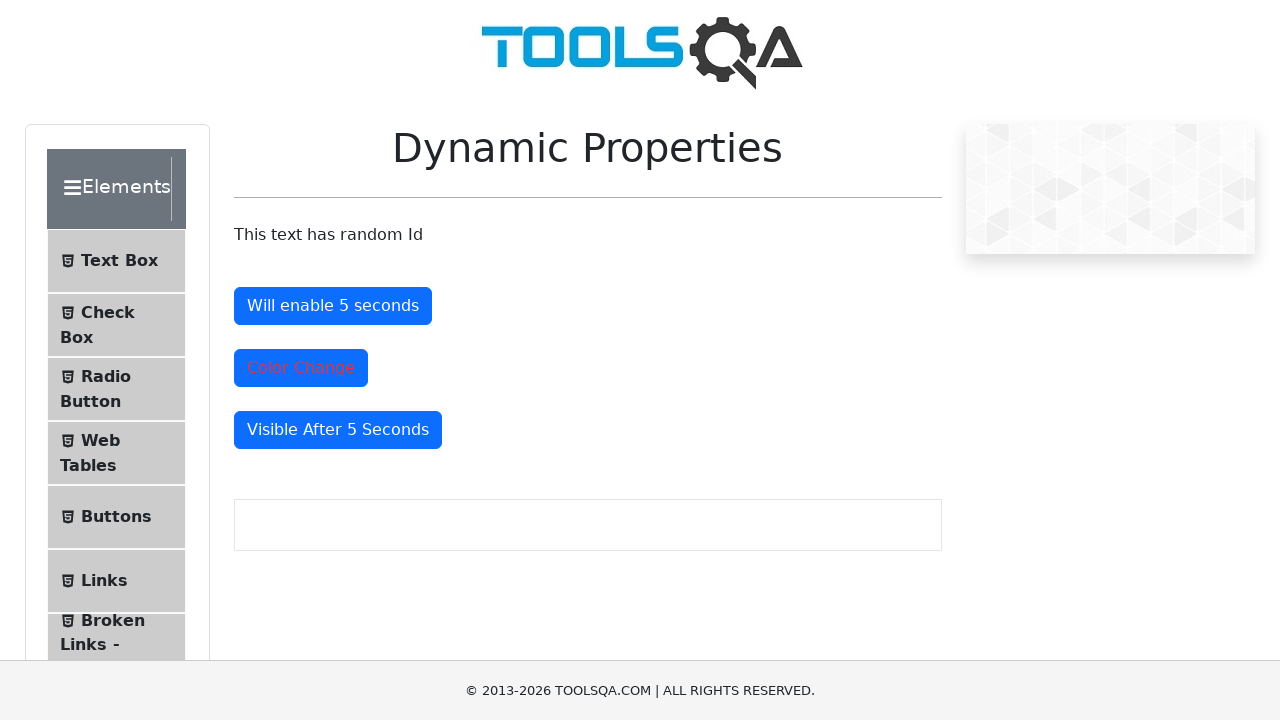